Tests form filling functionality by clicking a dynamically calculated link, then filling in personal information fields (first name, last name, city, country) and submitting the form

Starting URL: http://suninjuly.github.io/find_link_text

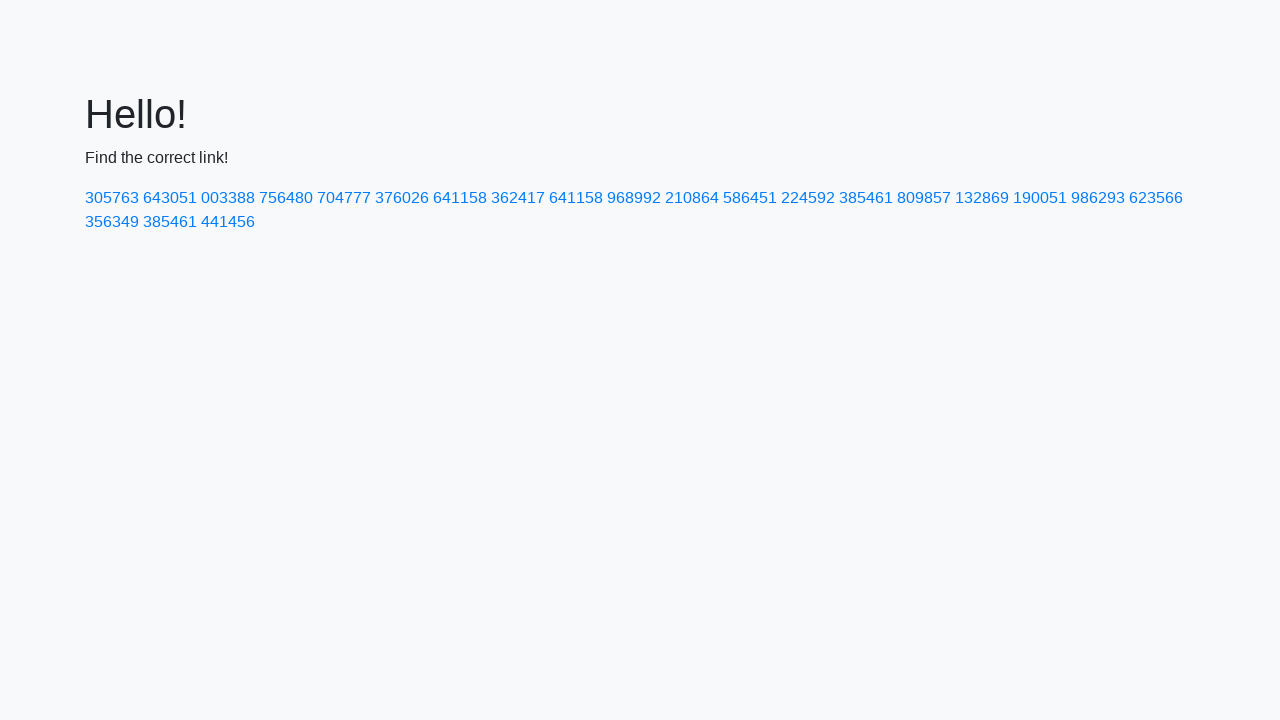

Clicked dynamically calculated link with text value at (808, 198) on text=224592
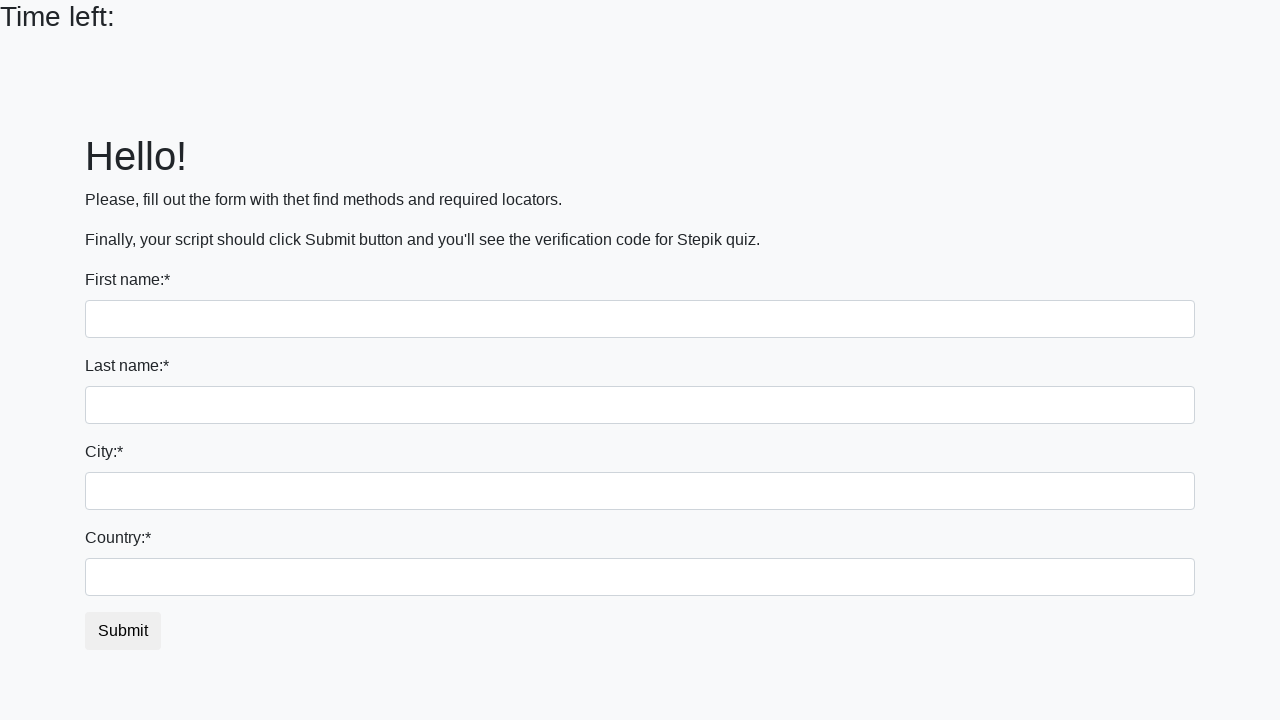

Filled first name field with 'Ivan' on input
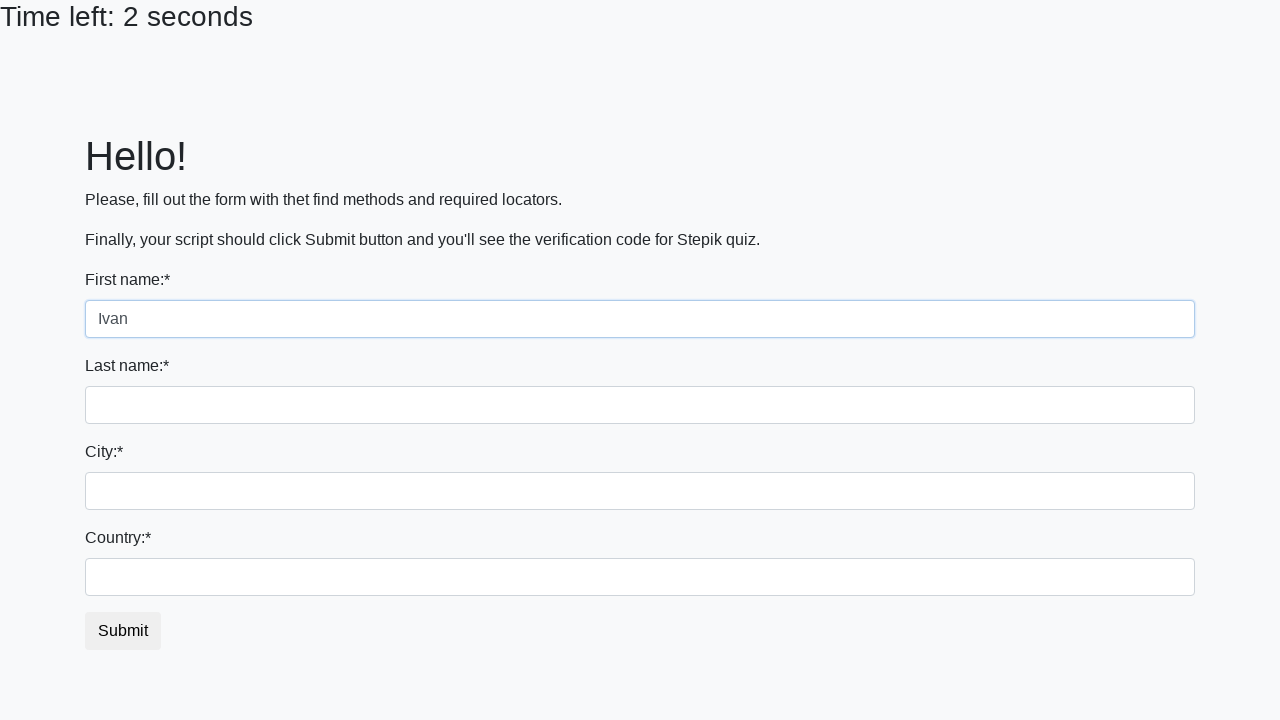

Filled last name field with 'Petrov' on input[name='last_name']
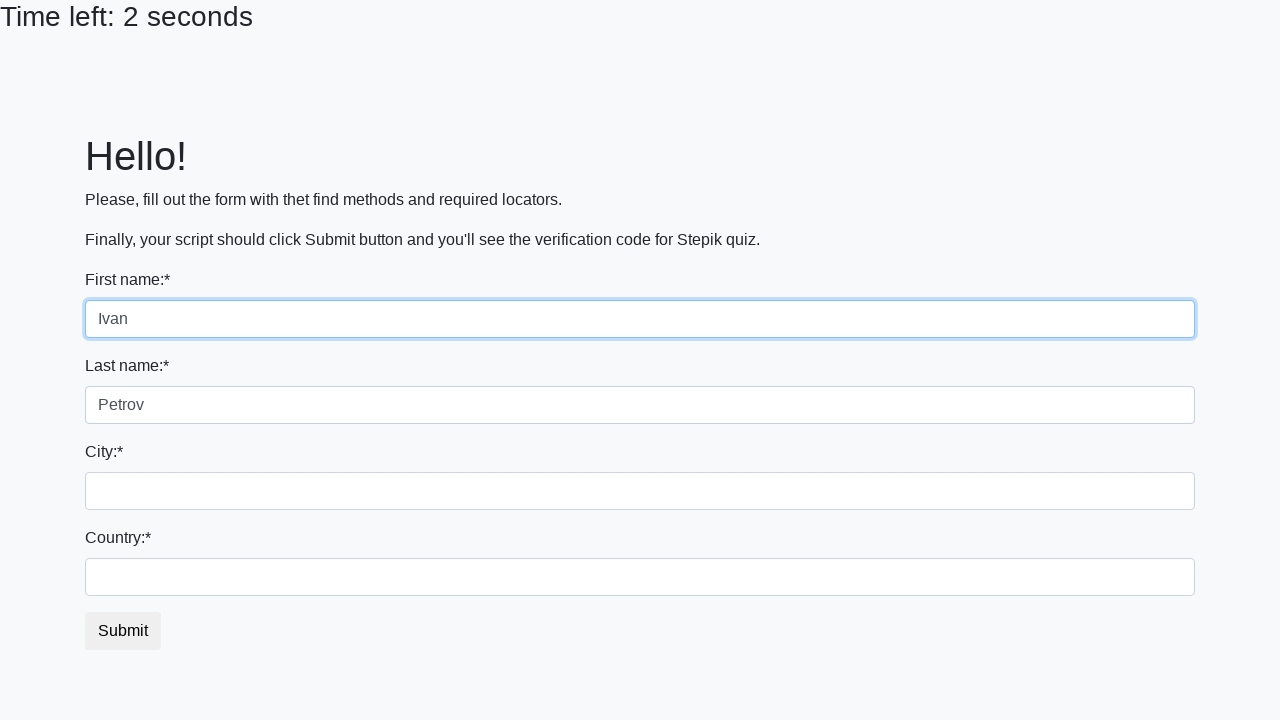

Filled city field with 'Smolensk' on .city
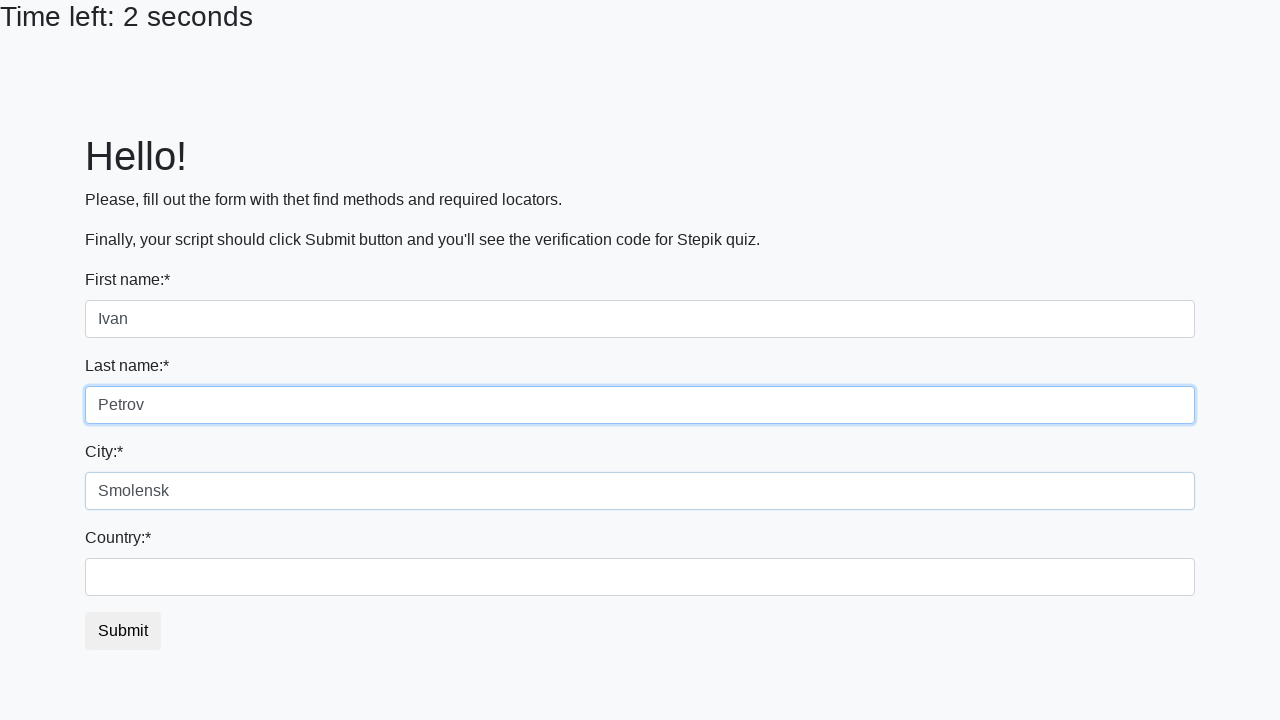

Filled country field with 'Russia' on #country
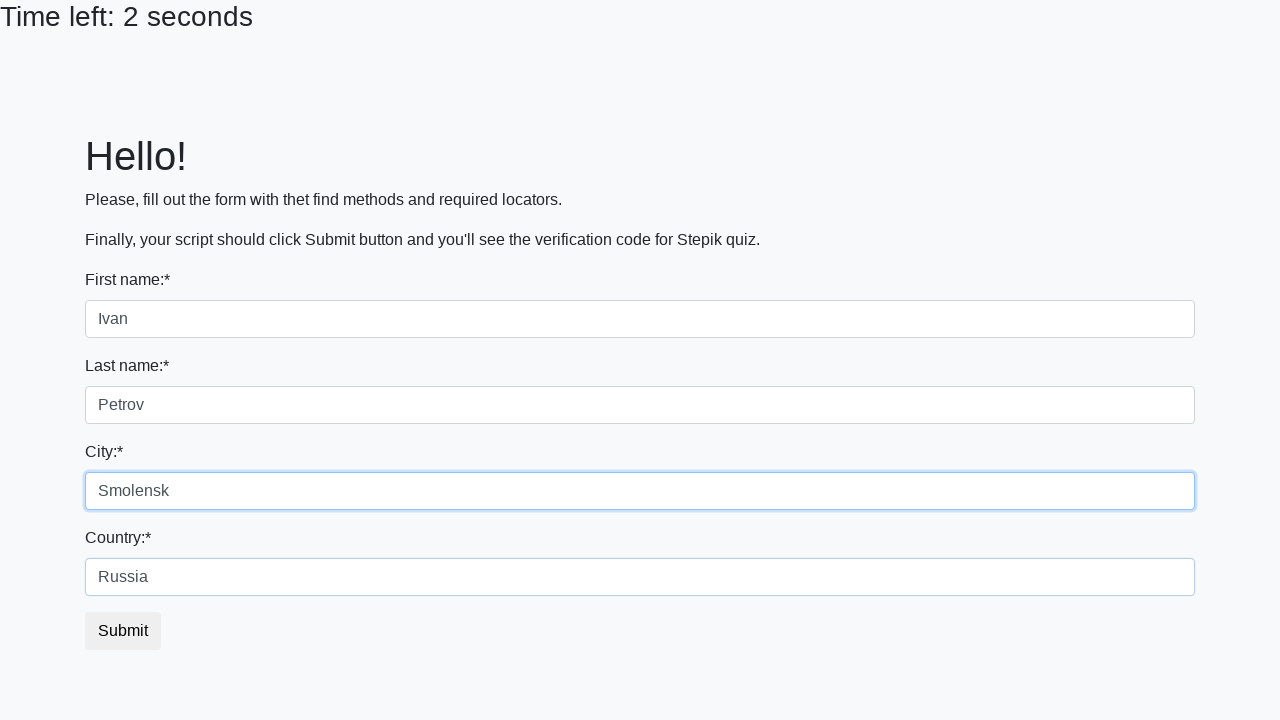

Clicked submit button to complete form submission at (123, 631) on button.btn
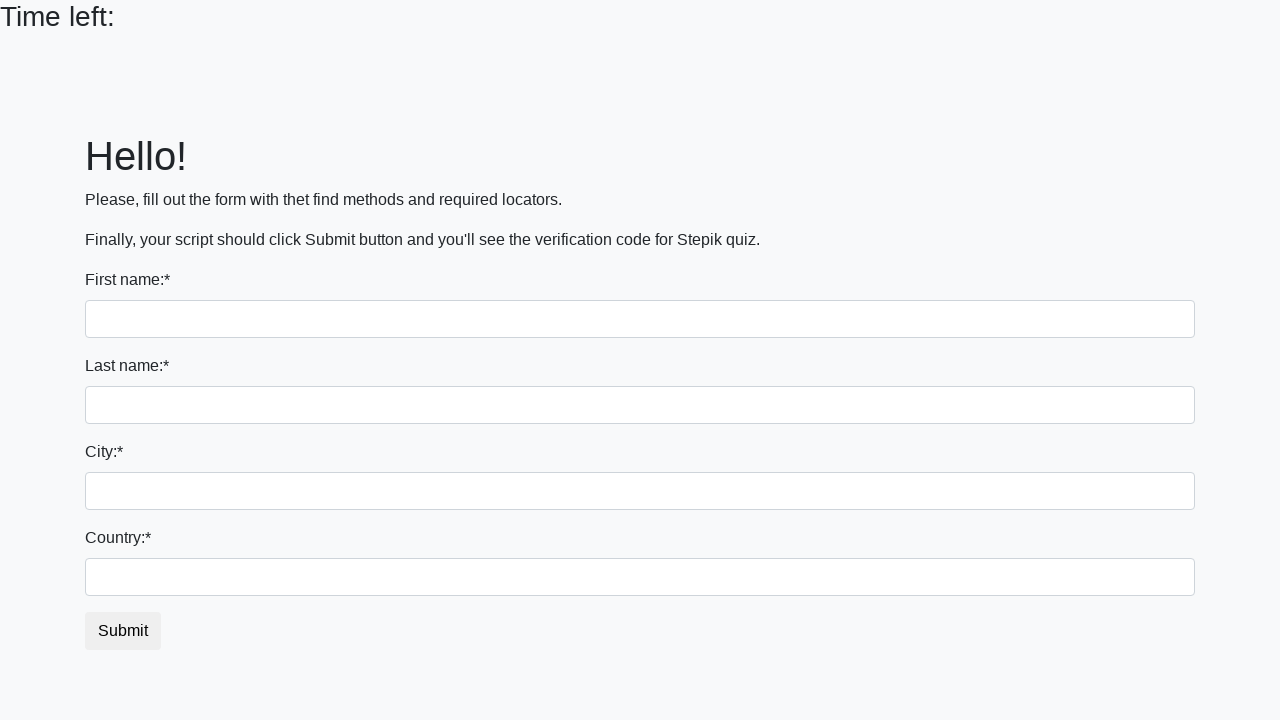

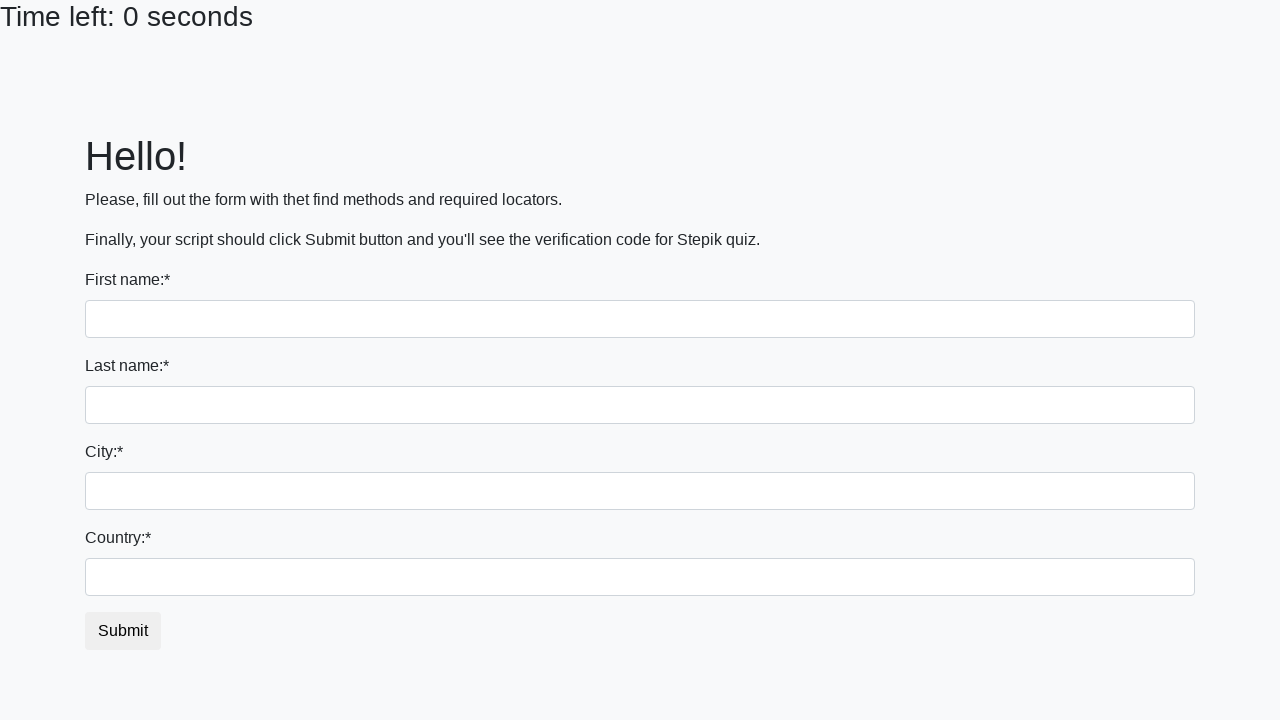